Tests the GreenKart website by searching for a vegetable, incrementing quantity, and adding the product to cart

Starting URL: https://rahulshettyacademy.com/seleniumPractise/#/

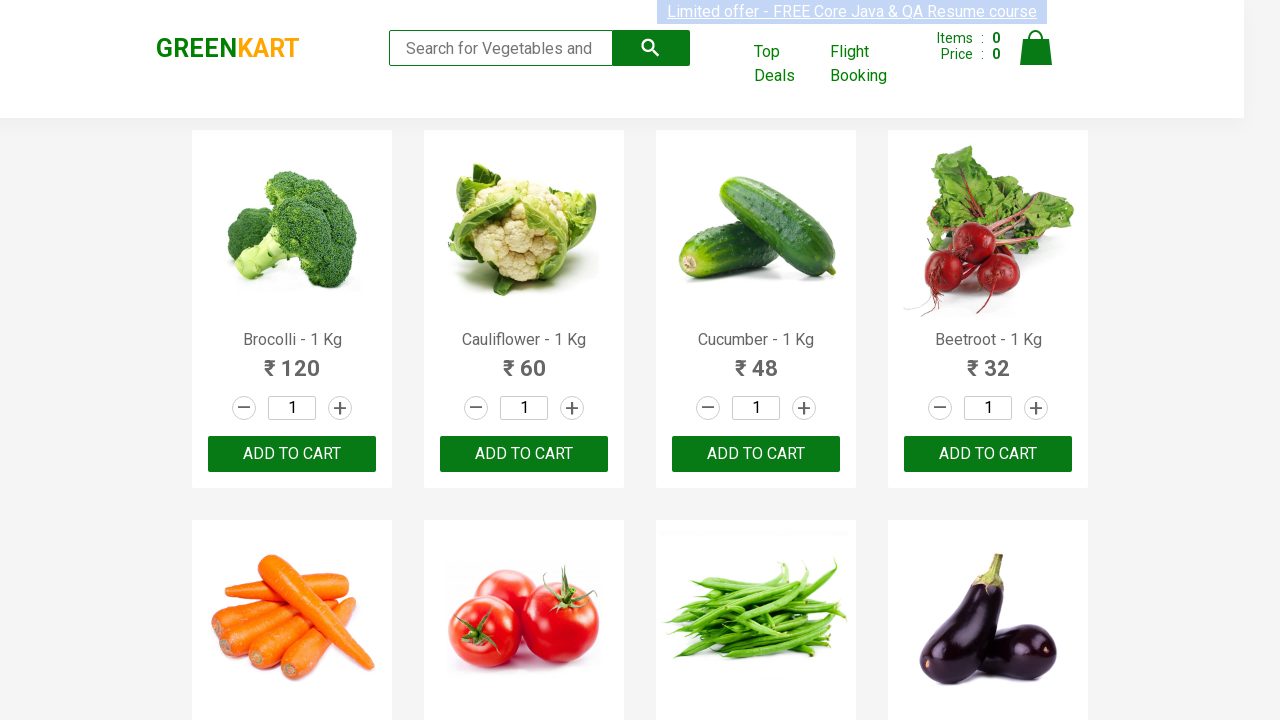

Filled search bar with 'Tomato' on //input[@type='search']
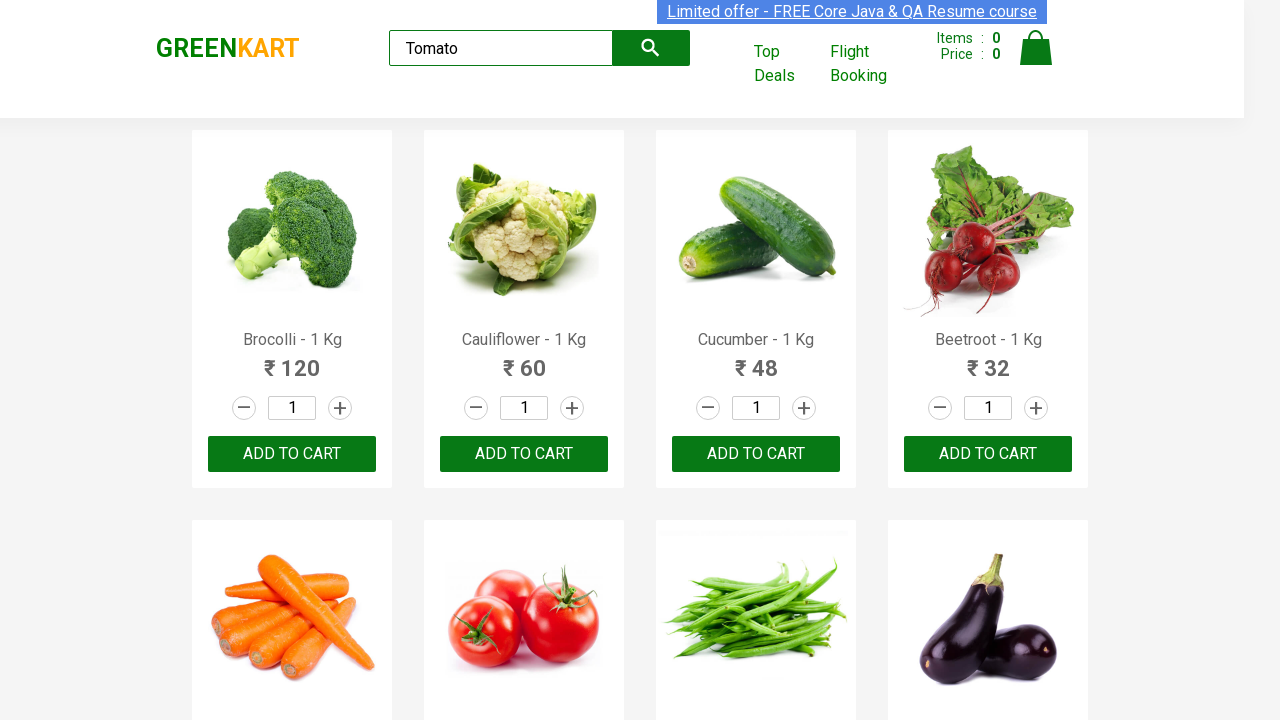

Product name loaded on page
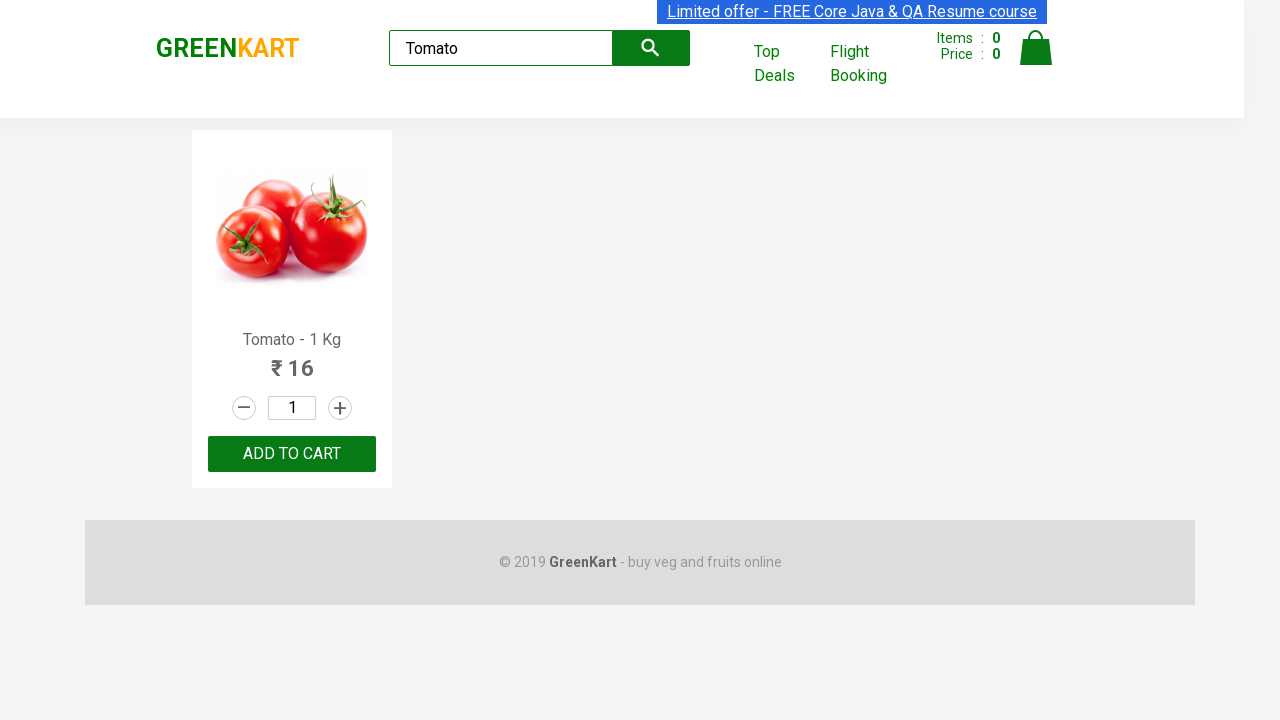

Incremented product quantity at (340, 408) on xpath=//input[@class='quantity']/following-sibling::a
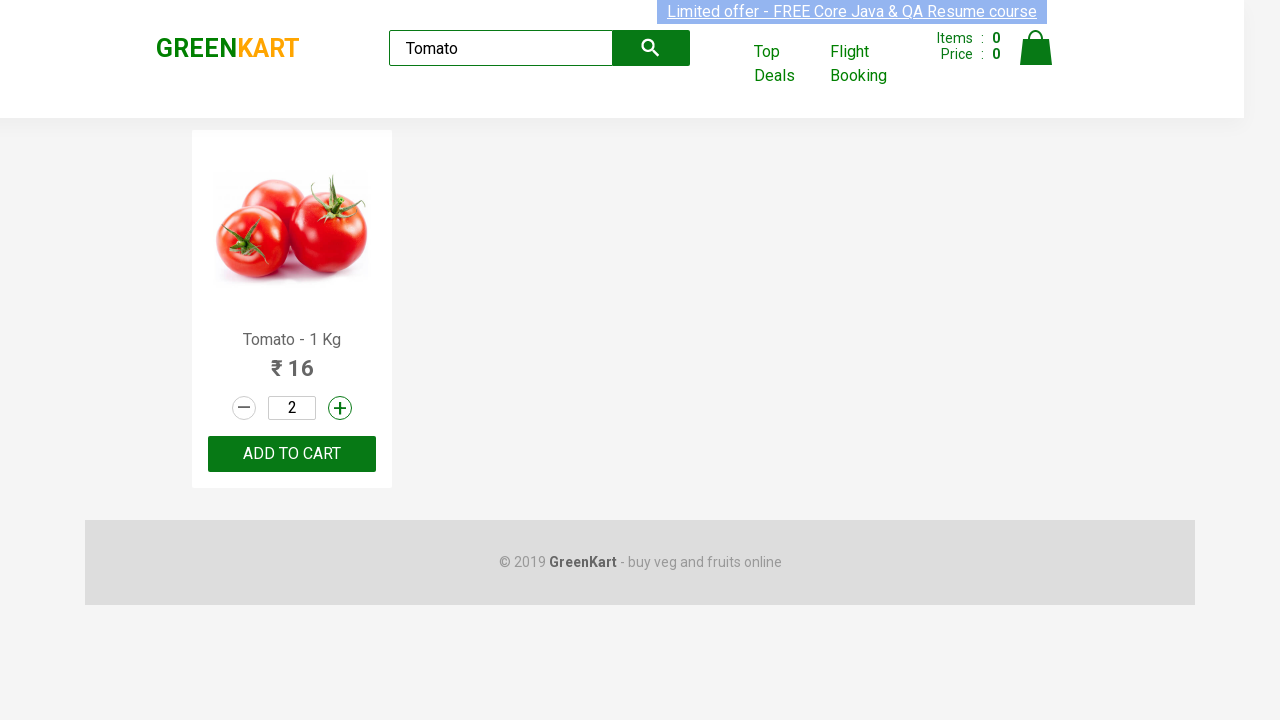

Added product to cart at (292, 454) on xpath=//button[contains(text(),'ADD TO CART')]
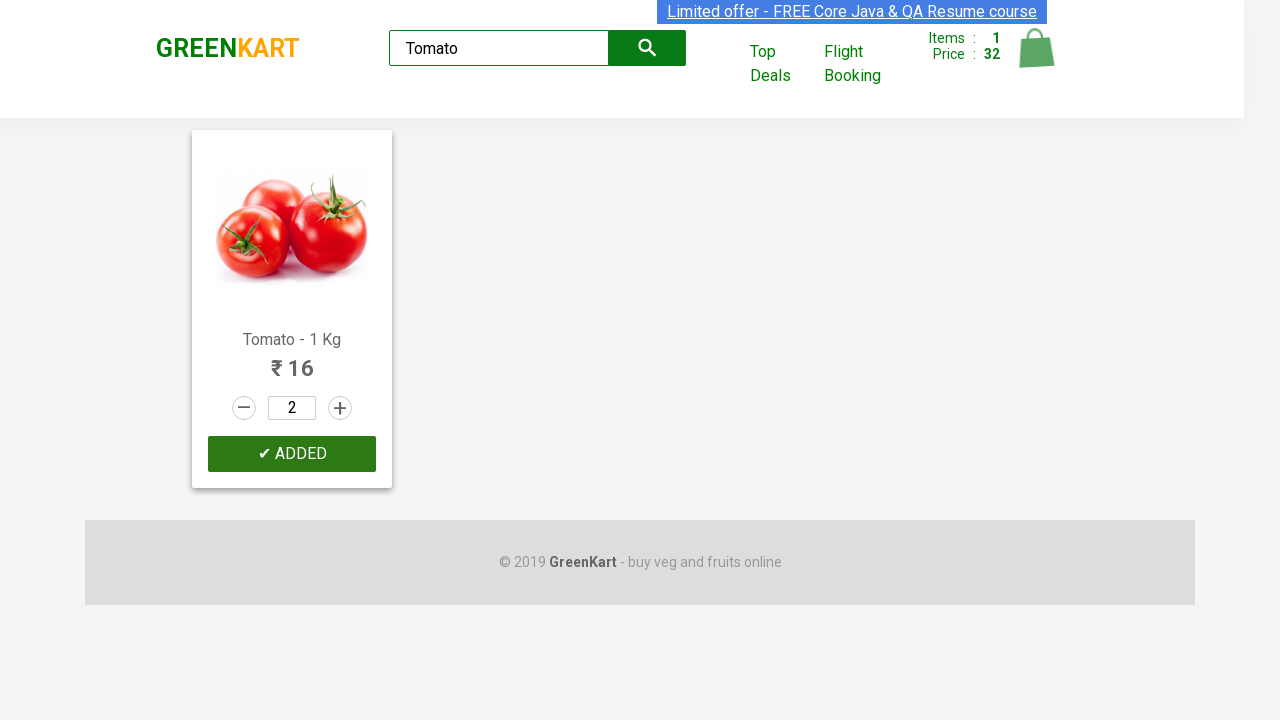

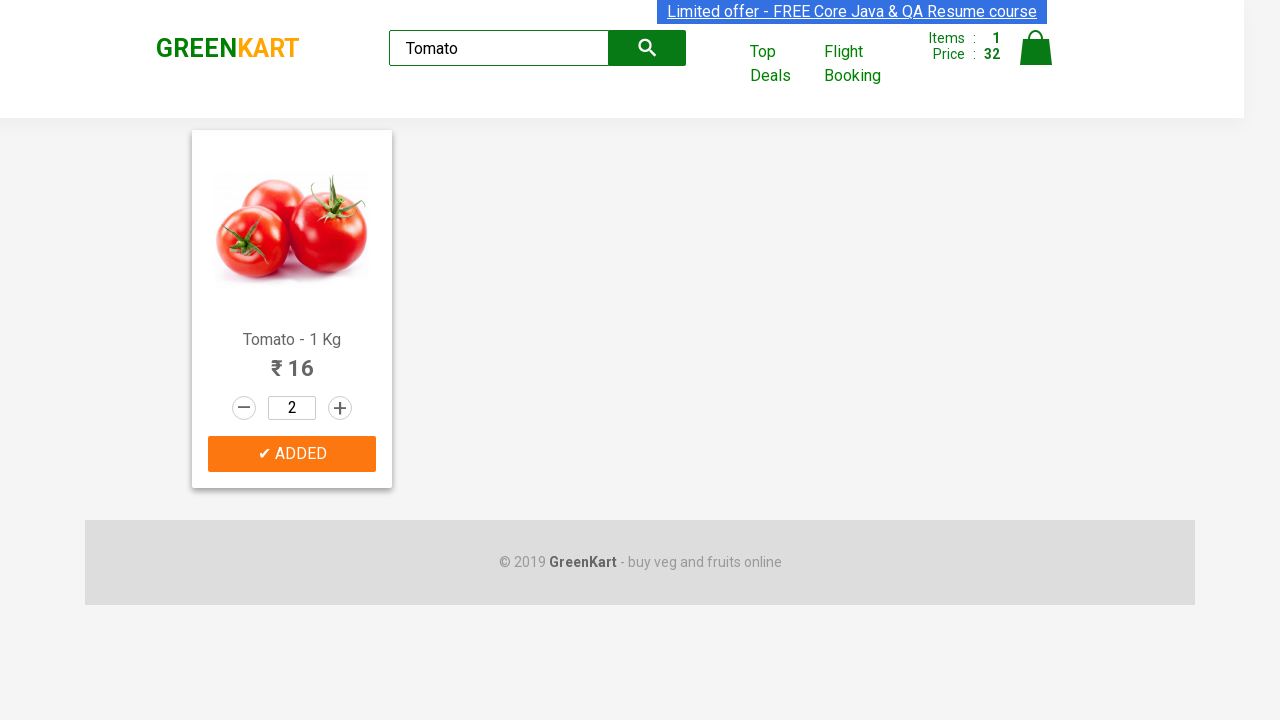